Navigates to the Demoblaze store website and verifies the page title matches the expected value "STORE"

Starting URL: https://www.demoblaze.com/

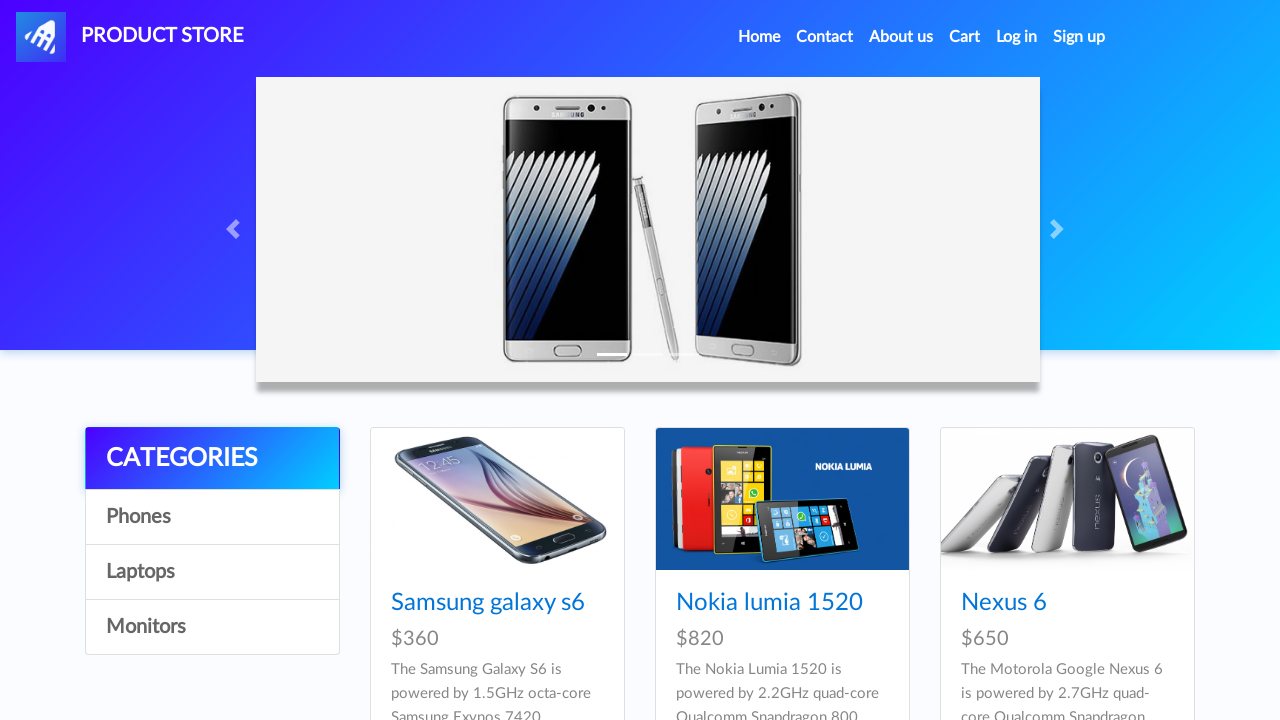

Navigated to https://www.demoblaze.com/
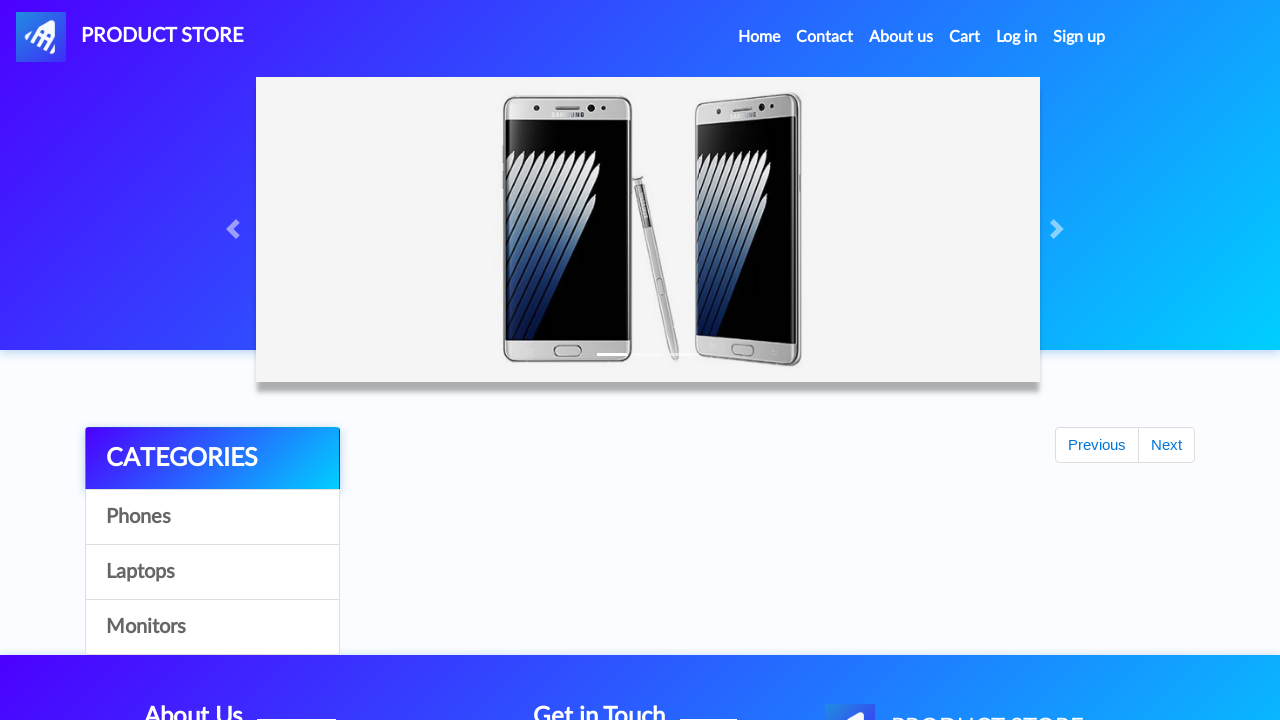

Page DOM content loaded
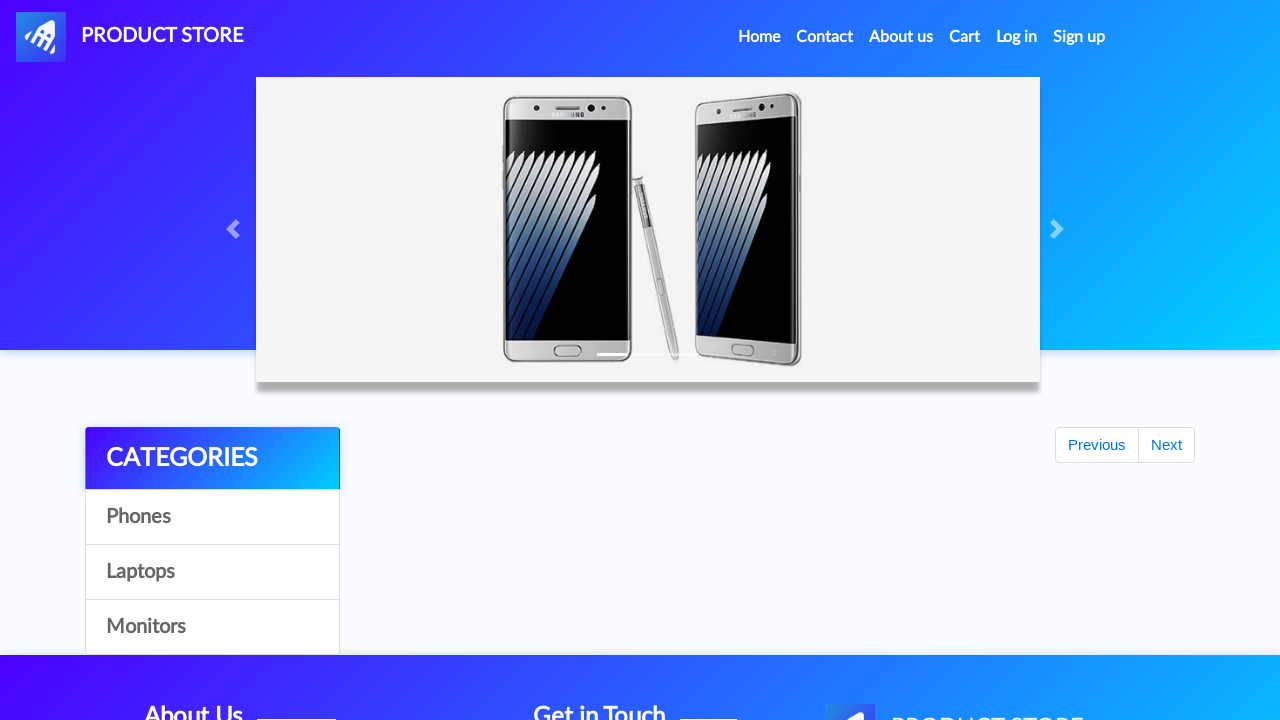

Retrieved page title: 'STORE'
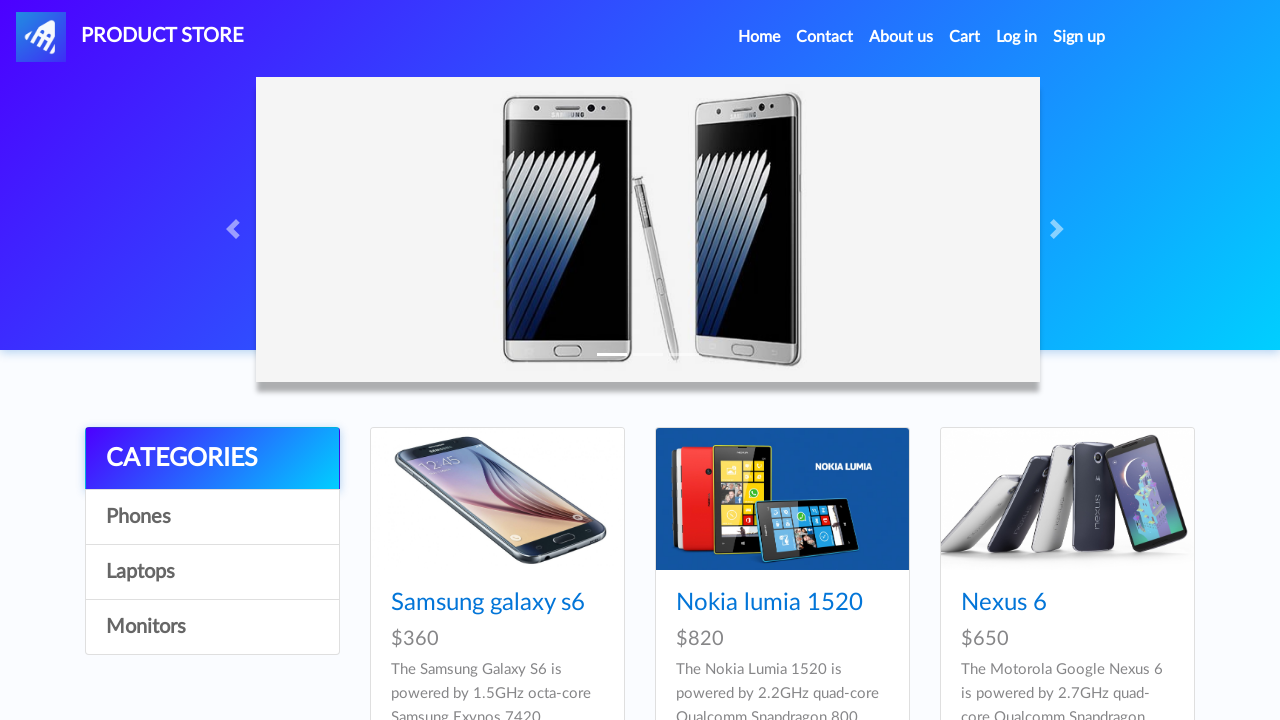

Verified page title matches expected value 'STORE'
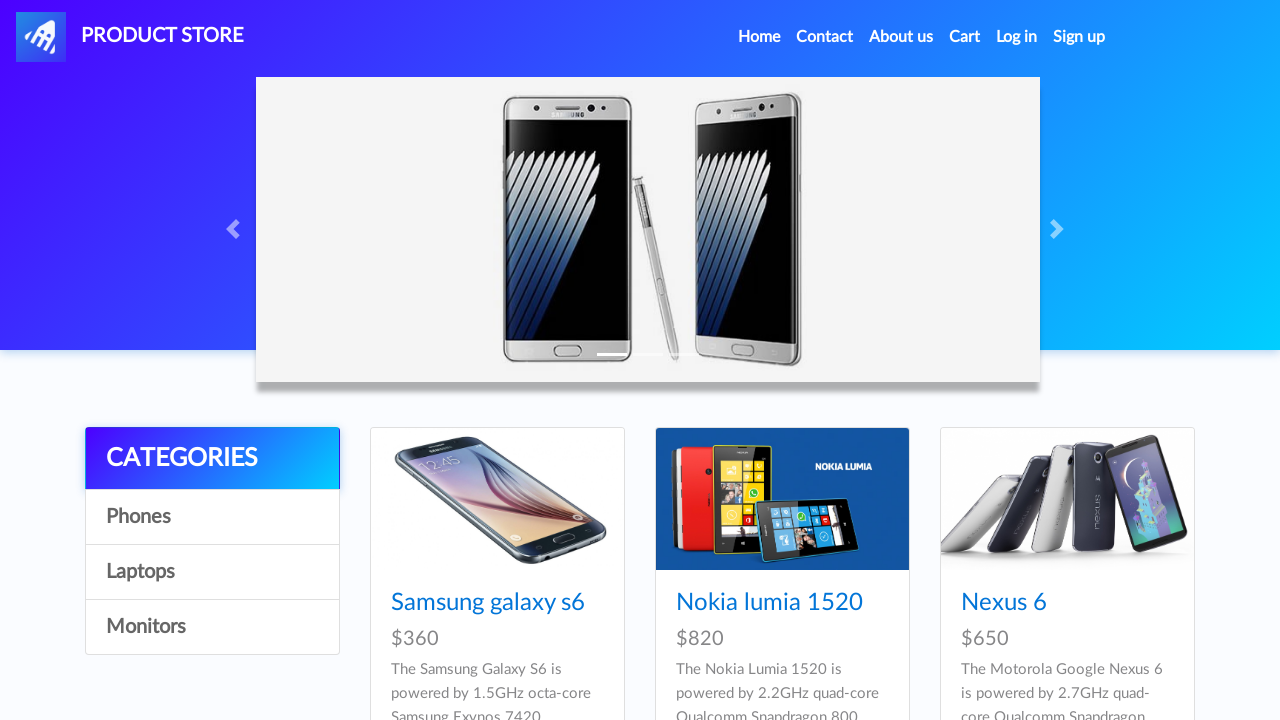

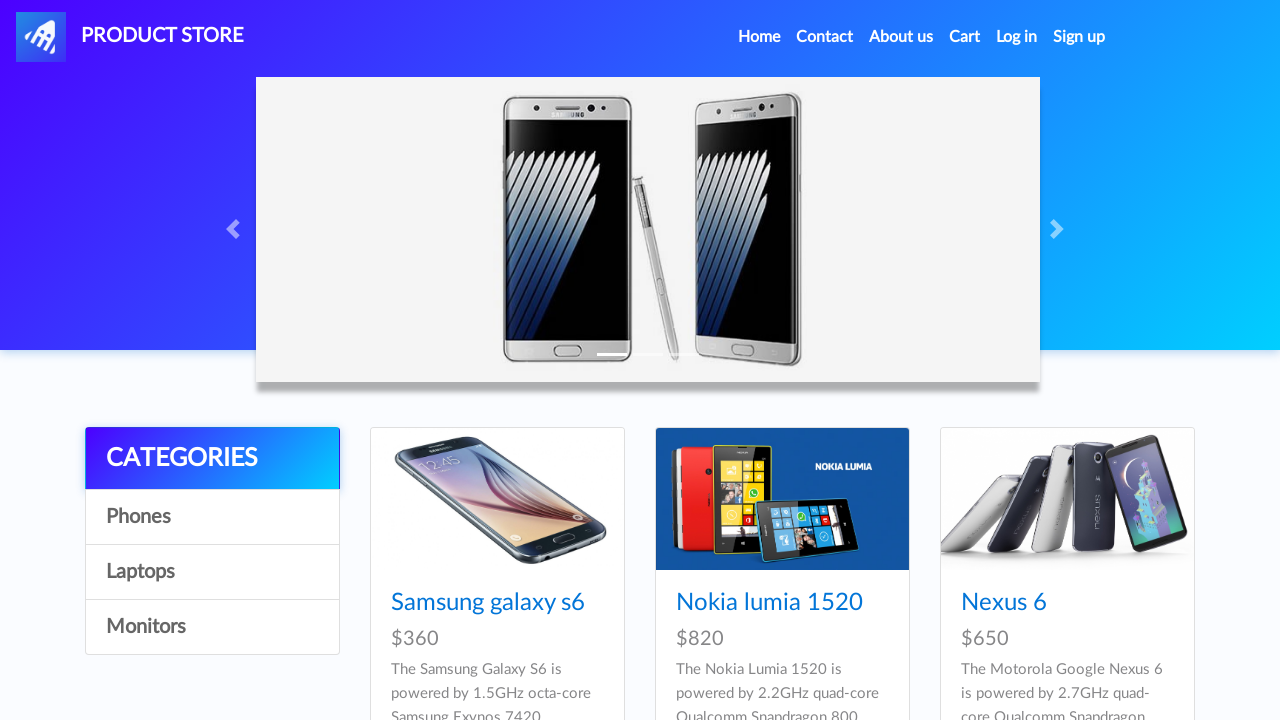